Navigates to Delta Airlines website and selects a specific departure date (March 20) from the calendar date picker

Starting URL: https://www.delta.com/

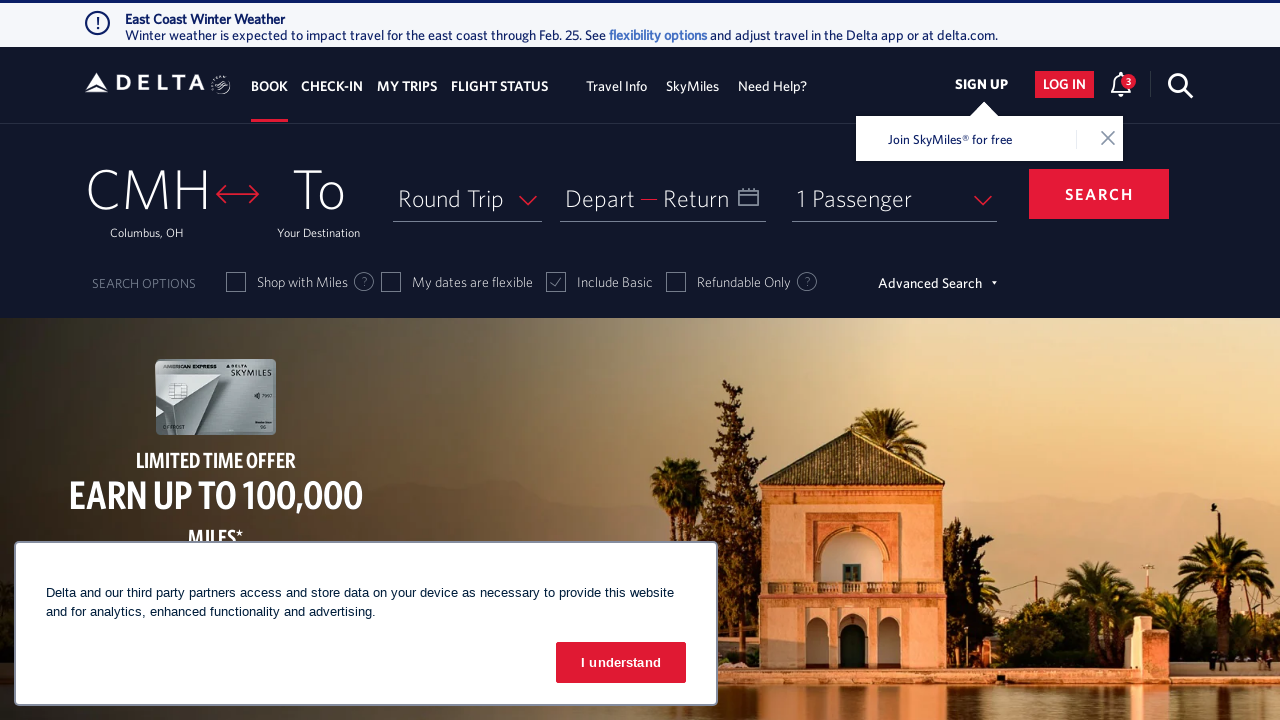

Clicked on the Depart date field to open calendar at (600, 198) on xpath=//span[text()='Depart']
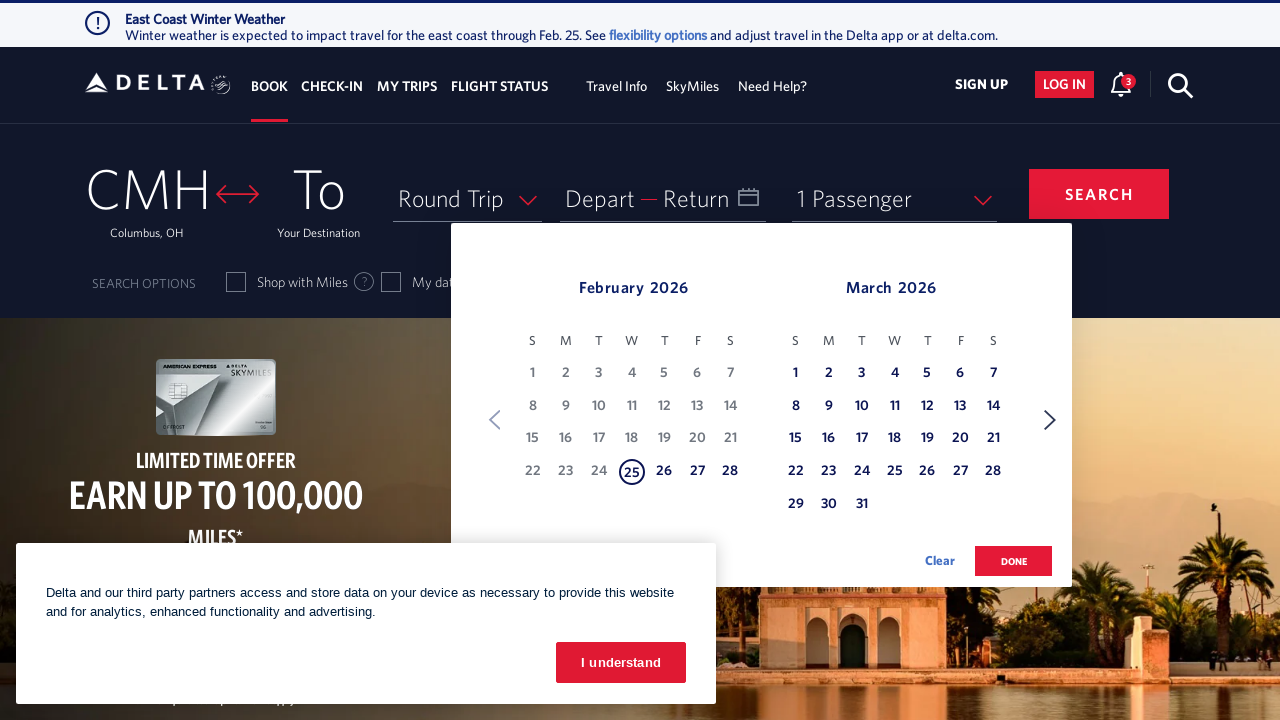

Calendar date picker loaded and is visible
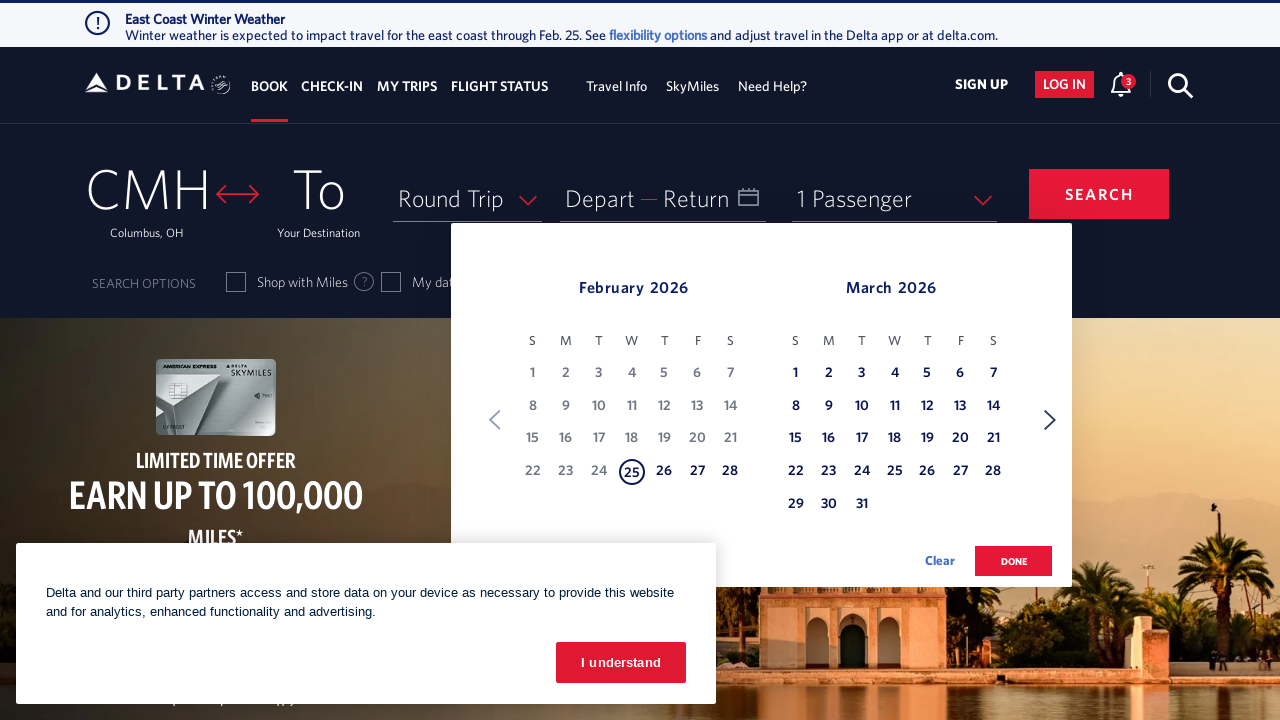

Retrieved current month text: February
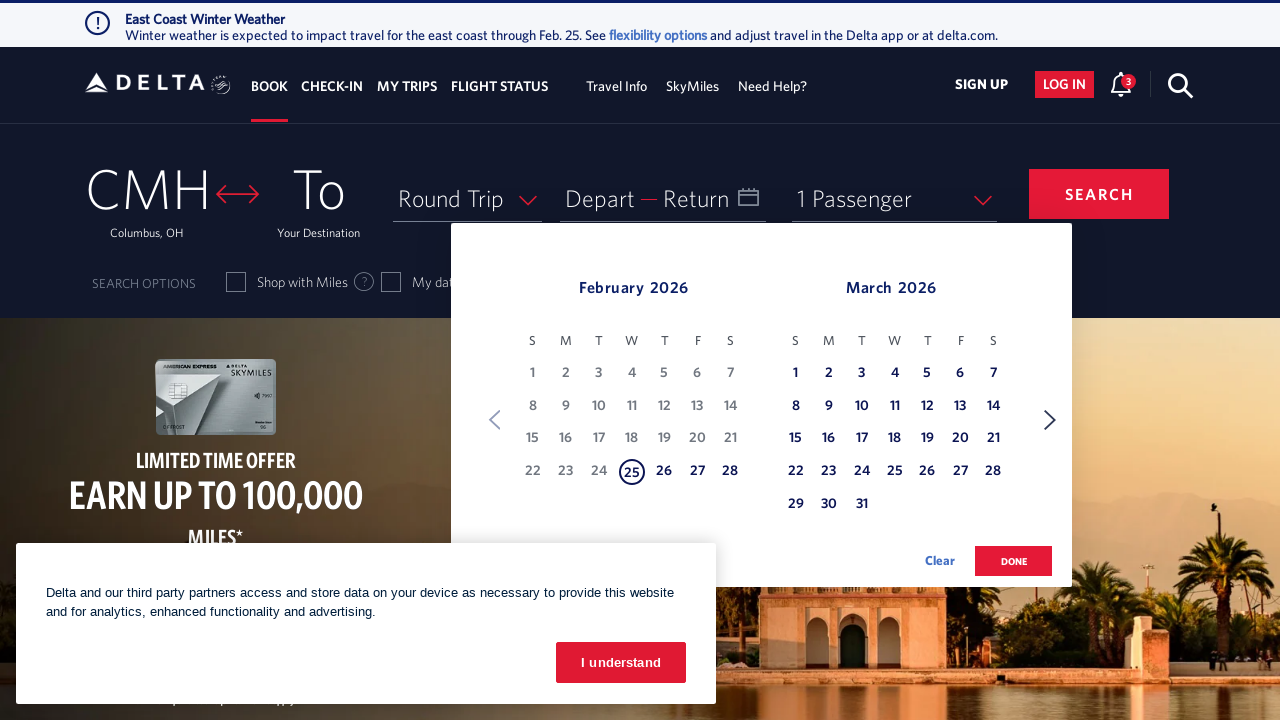

Clicked Next button to navigate to next month at (1050, 420) on xpath=//span[text()='Next']
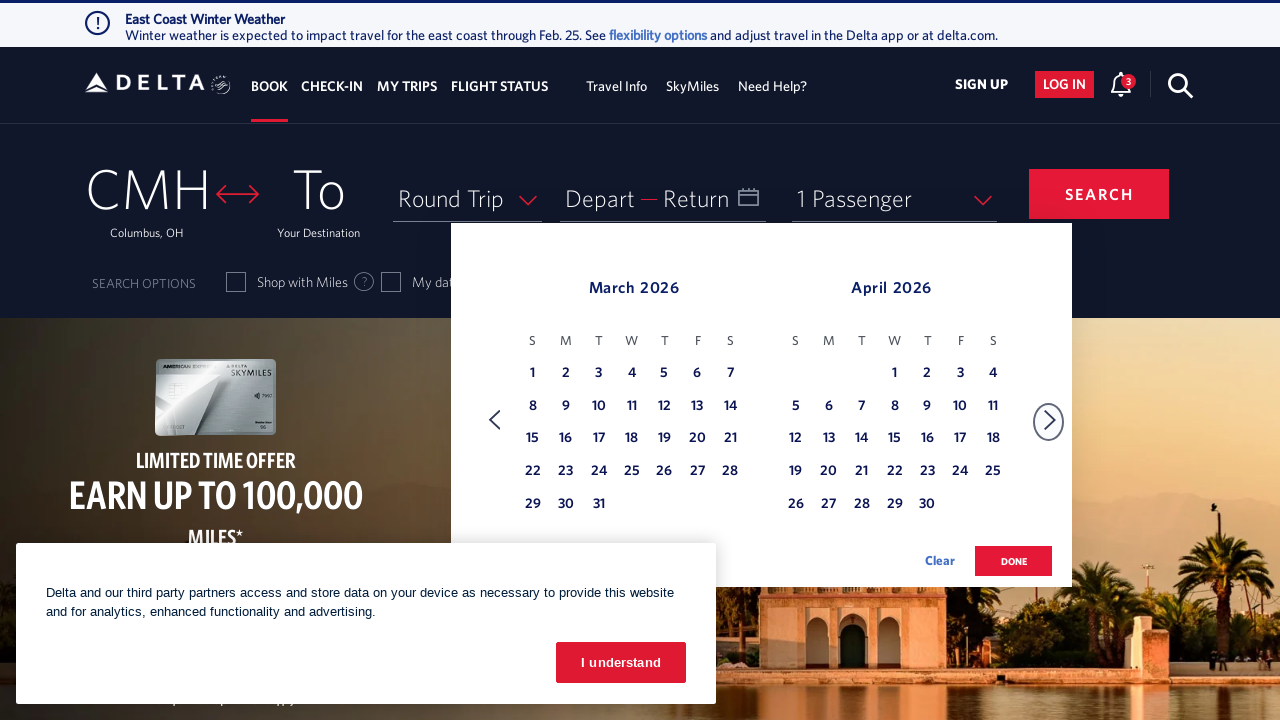

Retrieved current month text: March
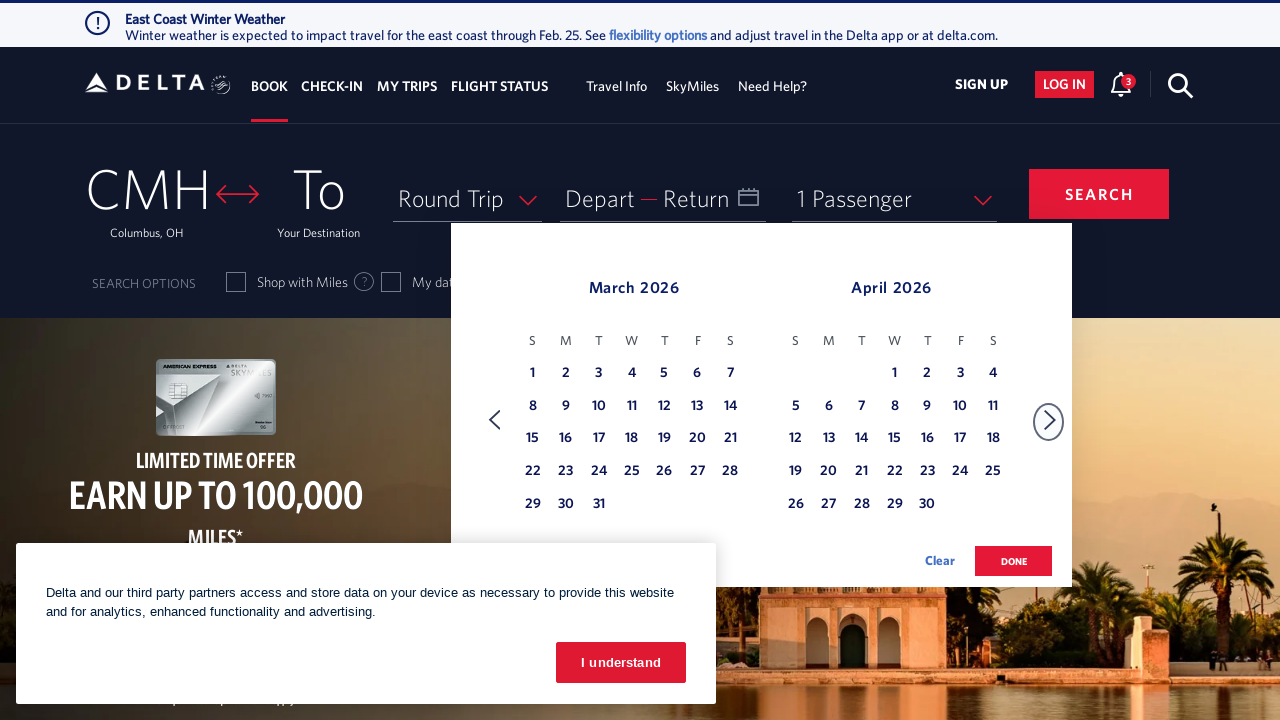

Found 49 date cells in March calendar
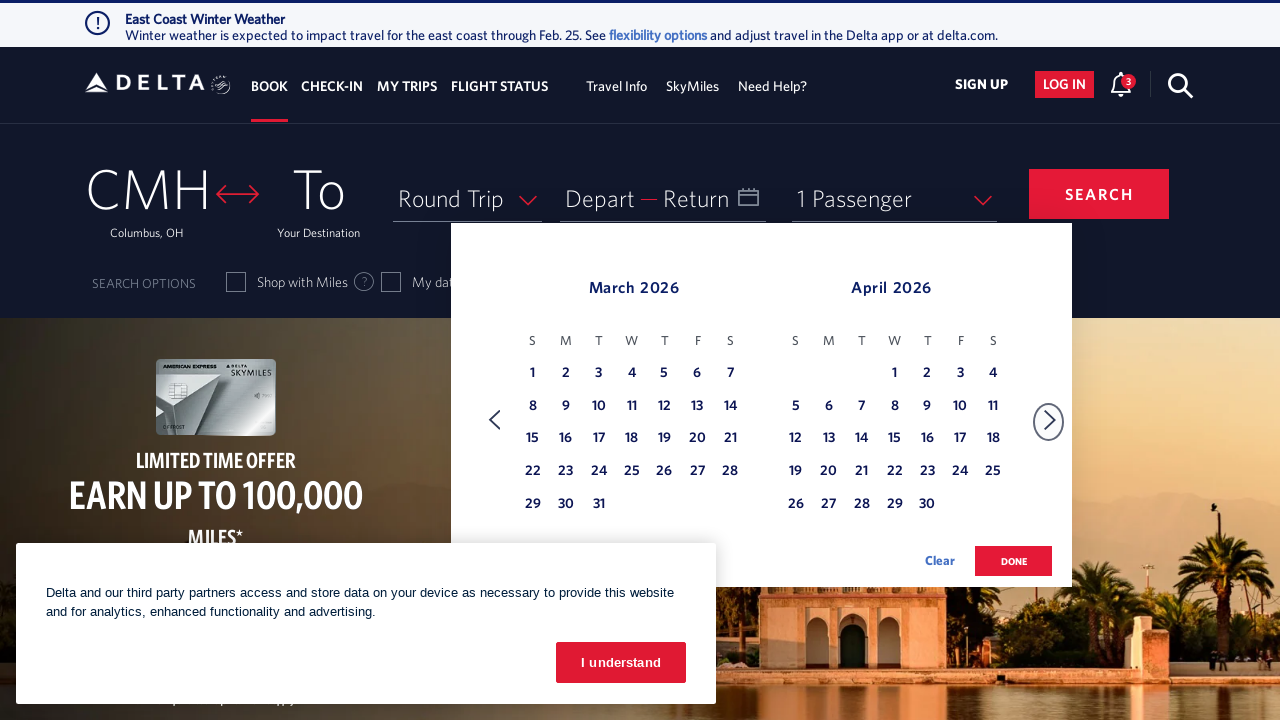

Clicked on March 20 in the calendar at (697, 439) on (//table[@class='dl-datepicker-calendar'])[1]/tbody/tr/td >> nth=26
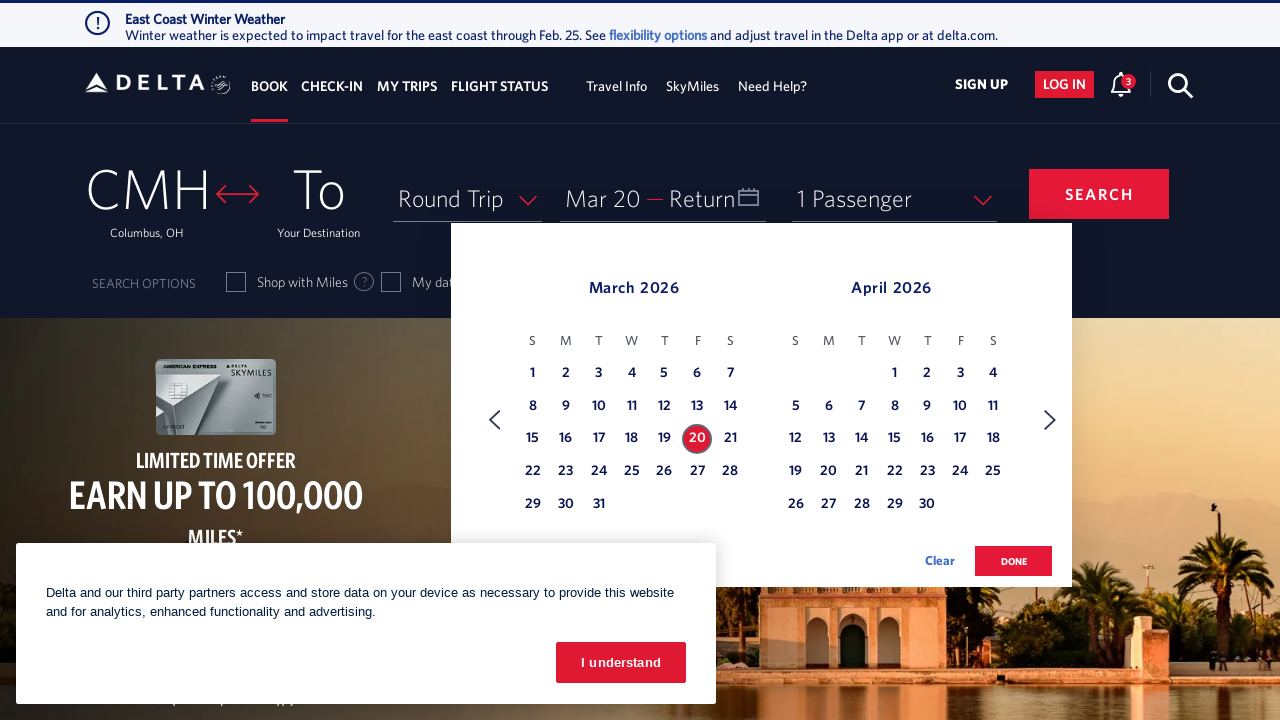

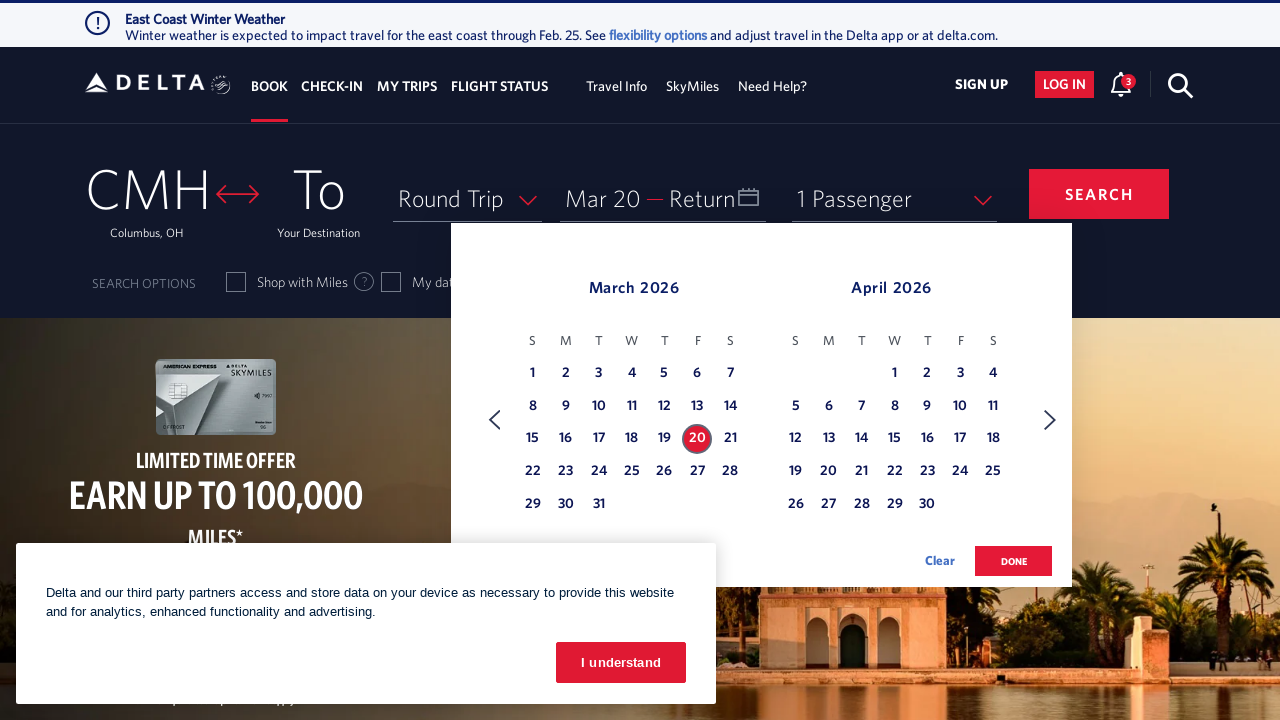